Tests the status codes page by clicking on a specific status code link and verifying the correct status code message is displayed.

Starting URL: https://the-internet.herokuapp.com/status_codes

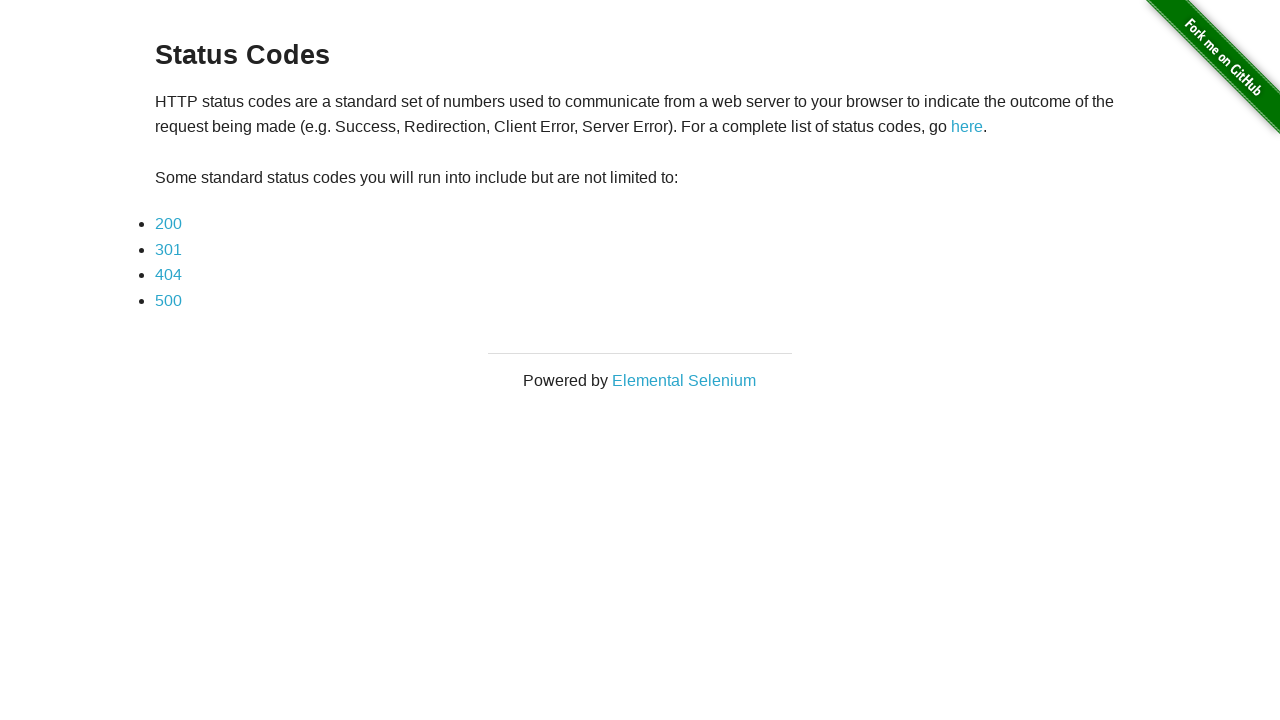

Navigated to status codes page
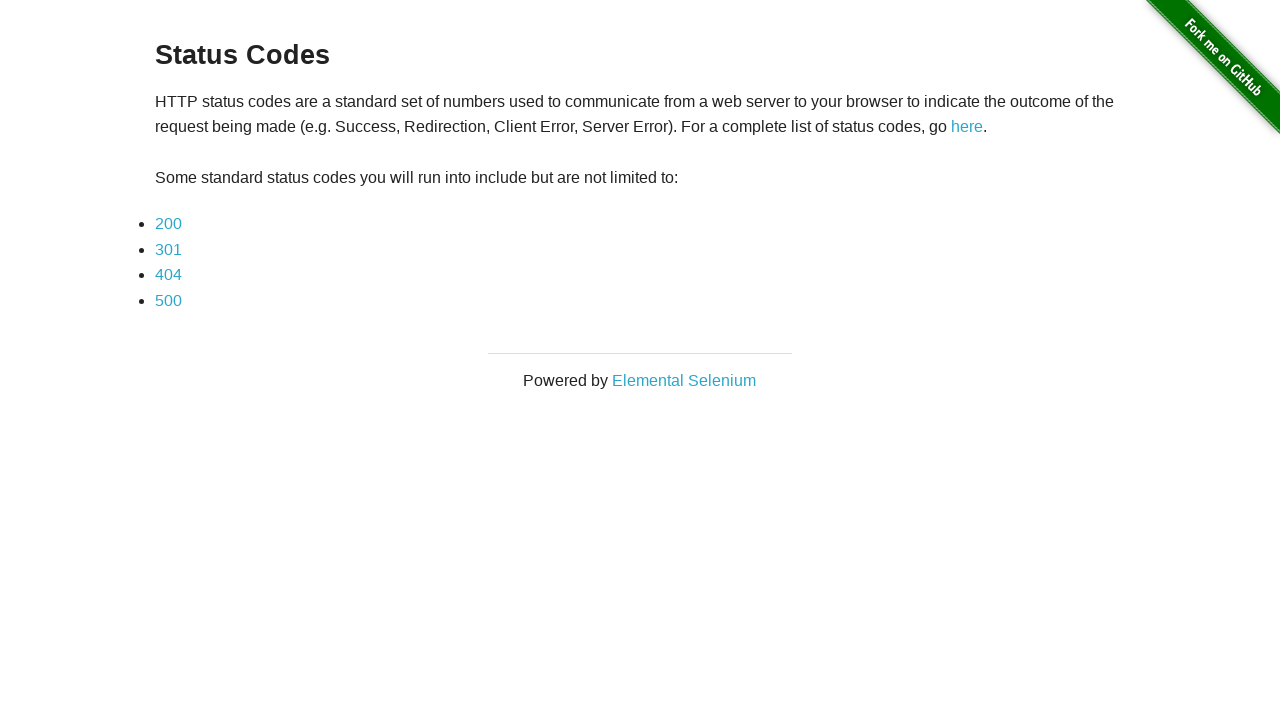

Clicked on status code 200 link at (168, 224) on a:has-text('200')
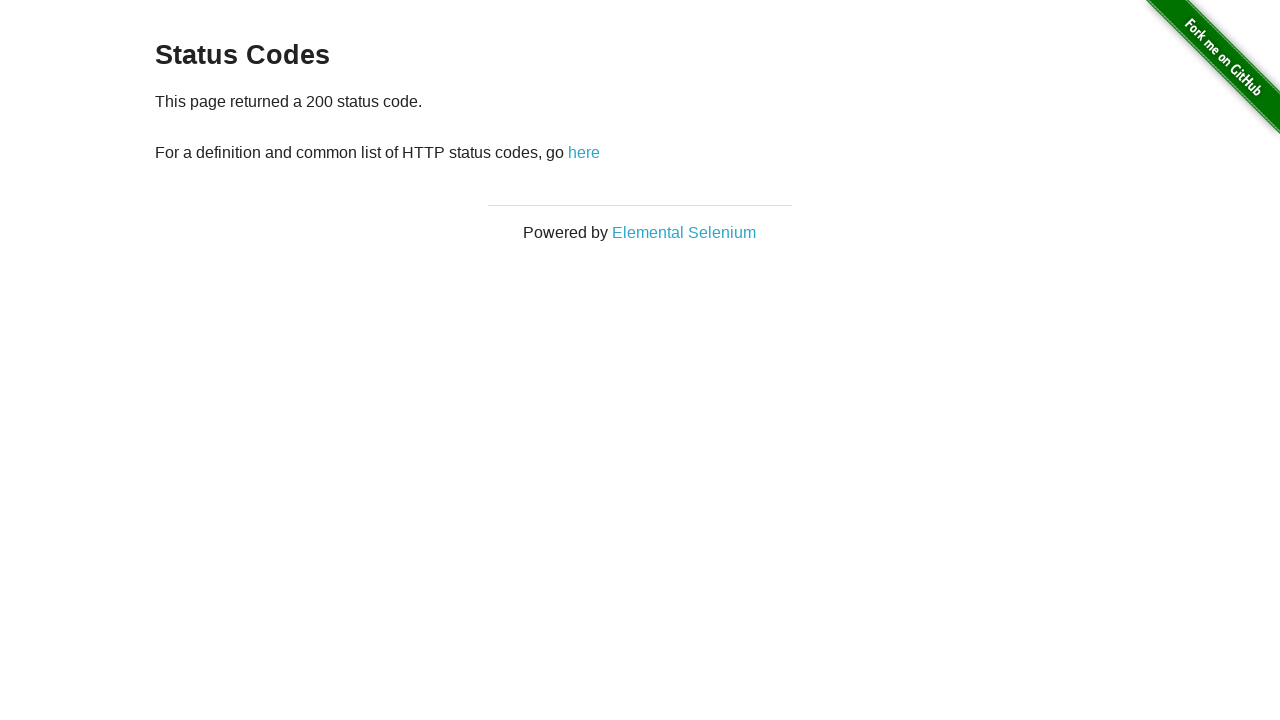

Status code message loaded and verified
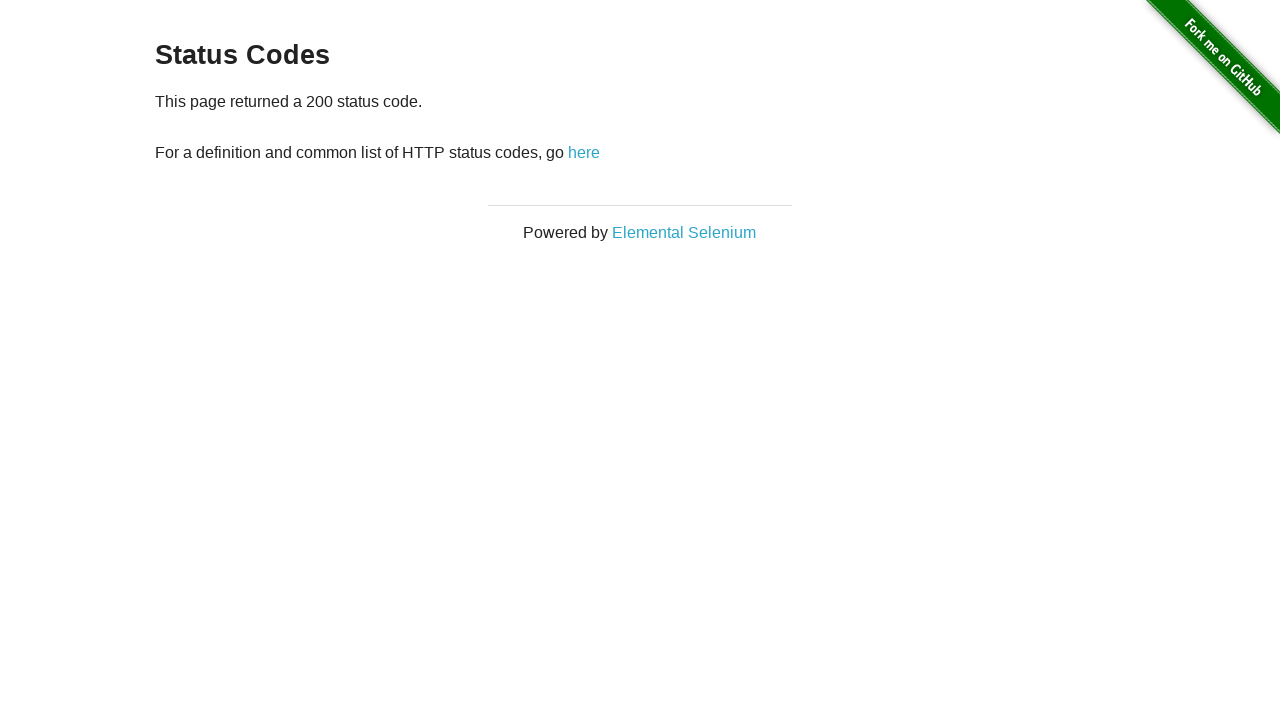

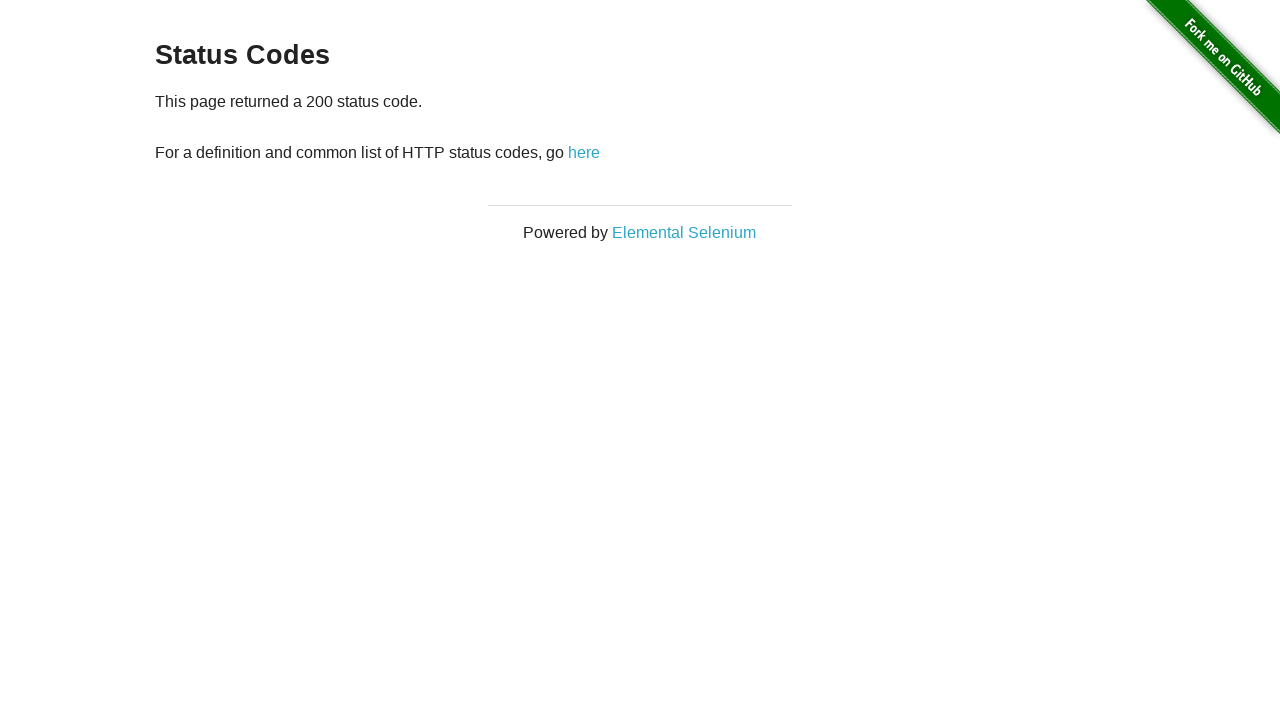